Tests that clicking Clear completed removes completed items from the list

Starting URL: https://demo.playwright.dev/todomvc

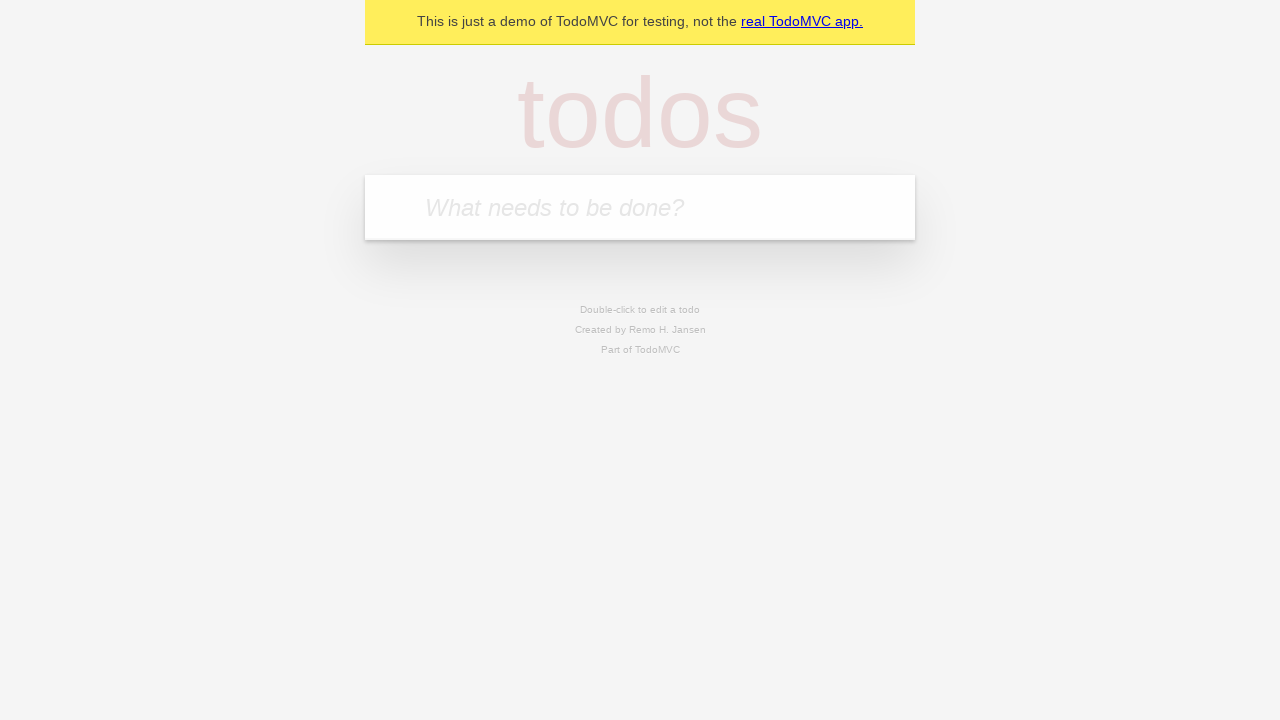

Filled todo input with 'buy some cheese' on internal:attr=[placeholder="What needs to be done?"i]
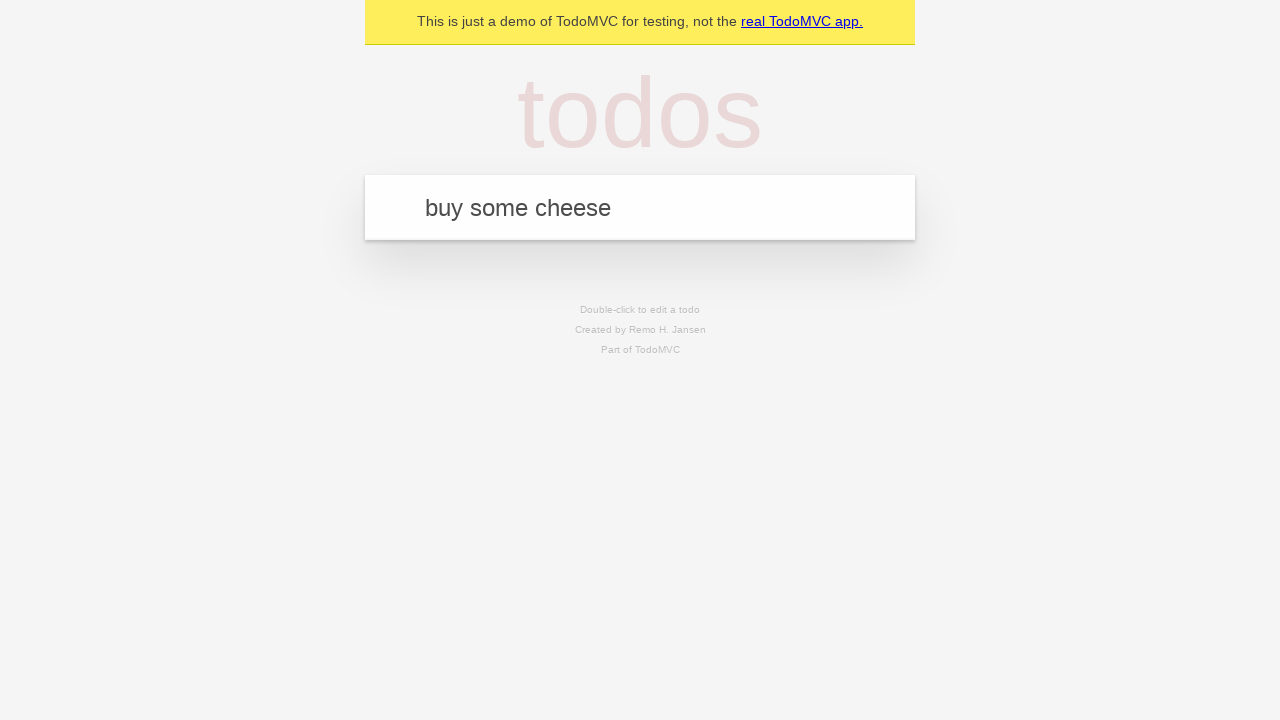

Pressed Enter to add todo 'buy some cheese' on internal:attr=[placeholder="What needs to be done?"i]
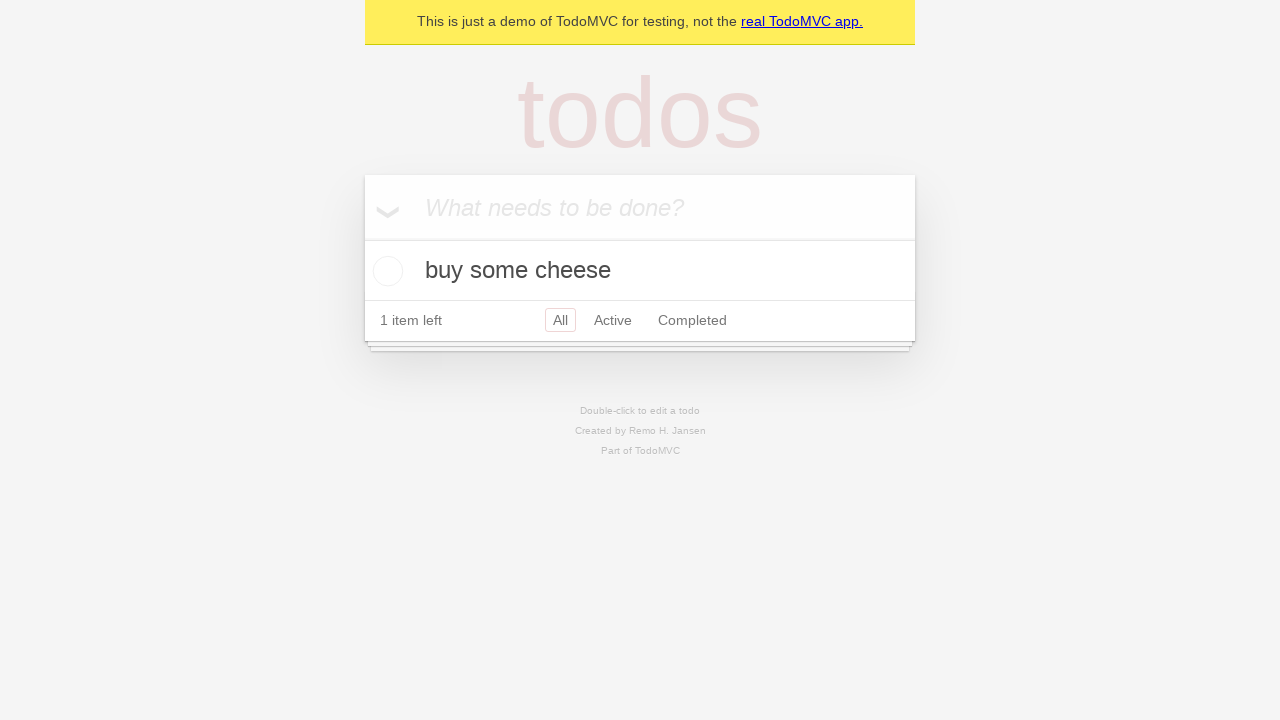

Filled todo input with 'feed the cat' on internal:attr=[placeholder="What needs to be done?"i]
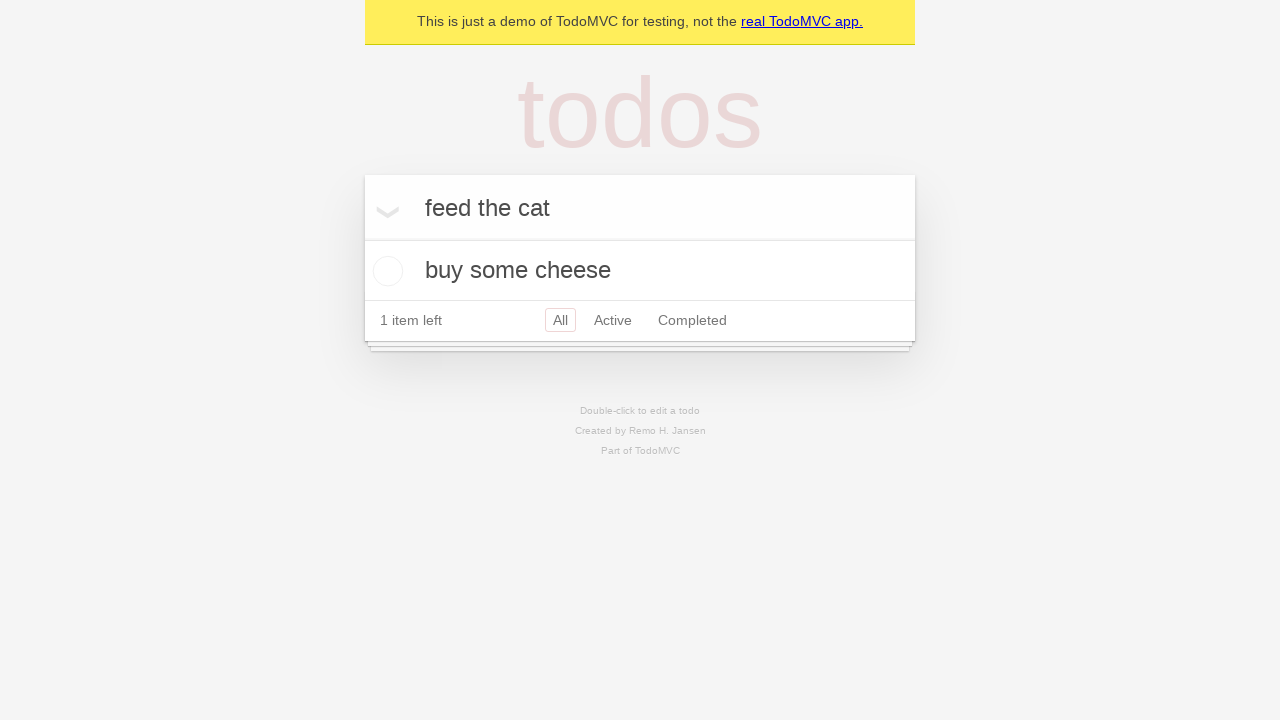

Pressed Enter to add todo 'feed the cat' on internal:attr=[placeholder="What needs to be done?"i]
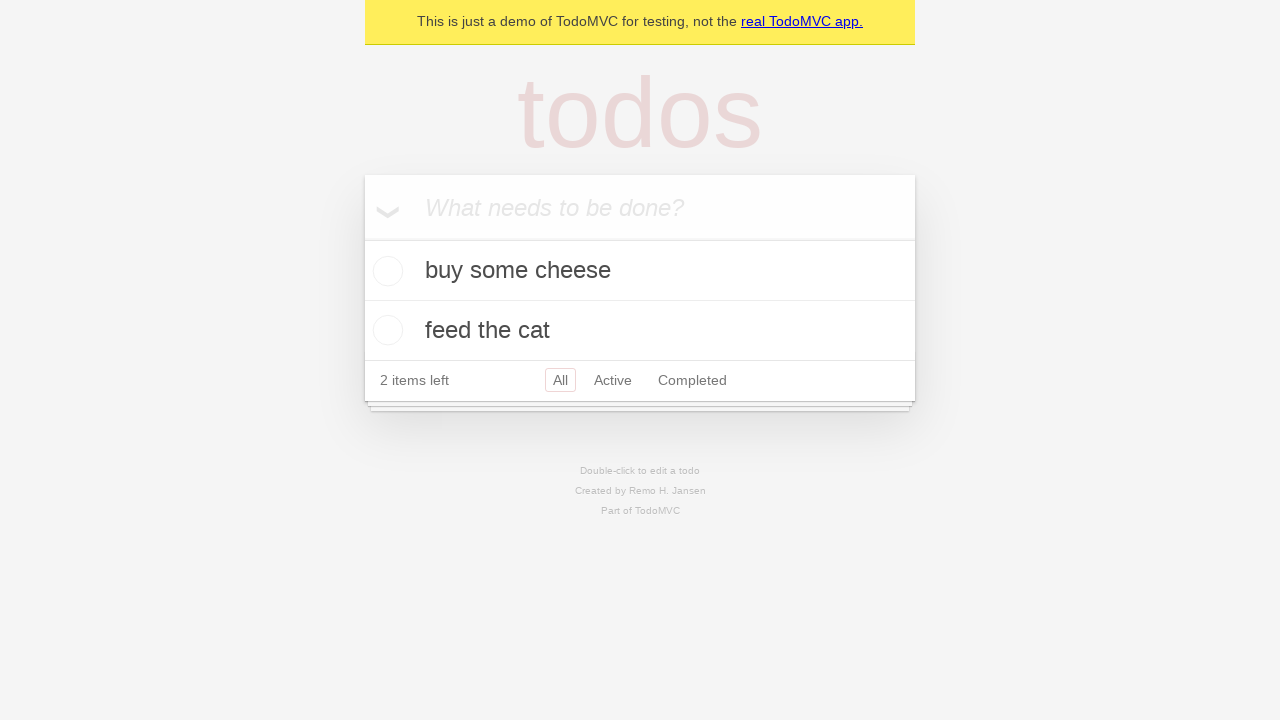

Filled todo input with 'book a doctors appointment' on internal:attr=[placeholder="What needs to be done?"i]
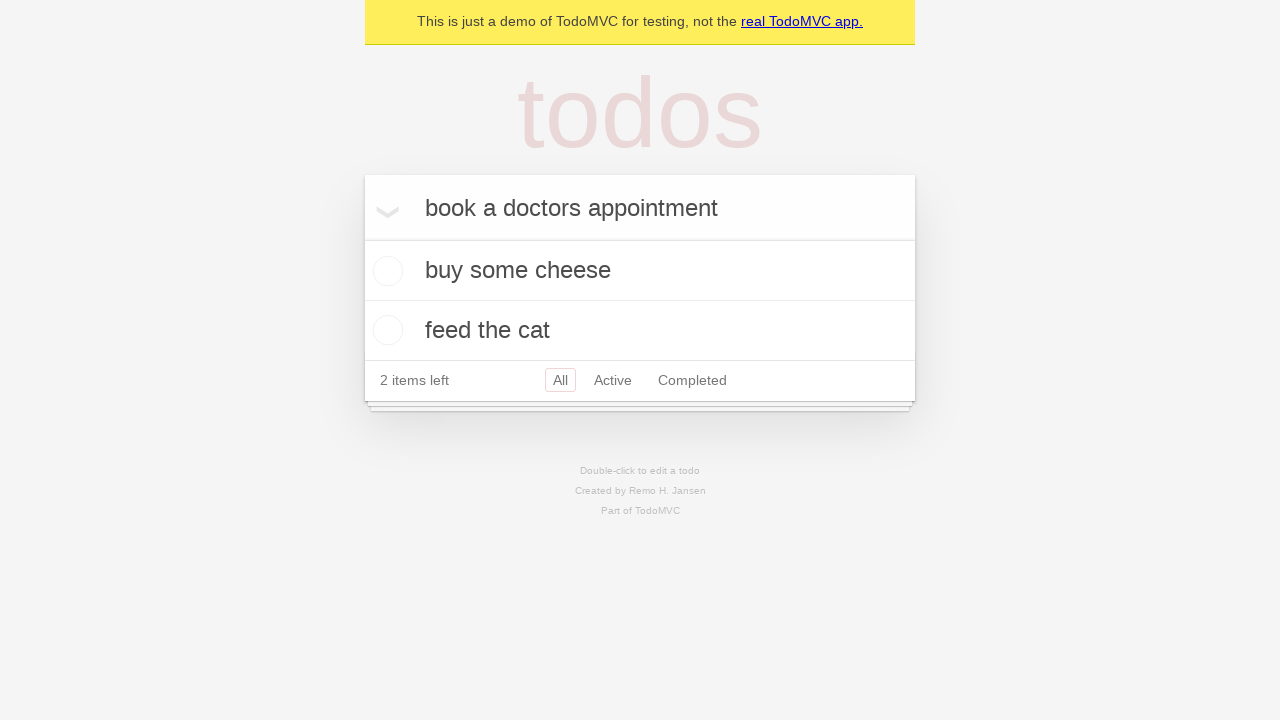

Pressed Enter to add todo 'book a doctors appointment' on internal:attr=[placeholder="What needs to be done?"i]
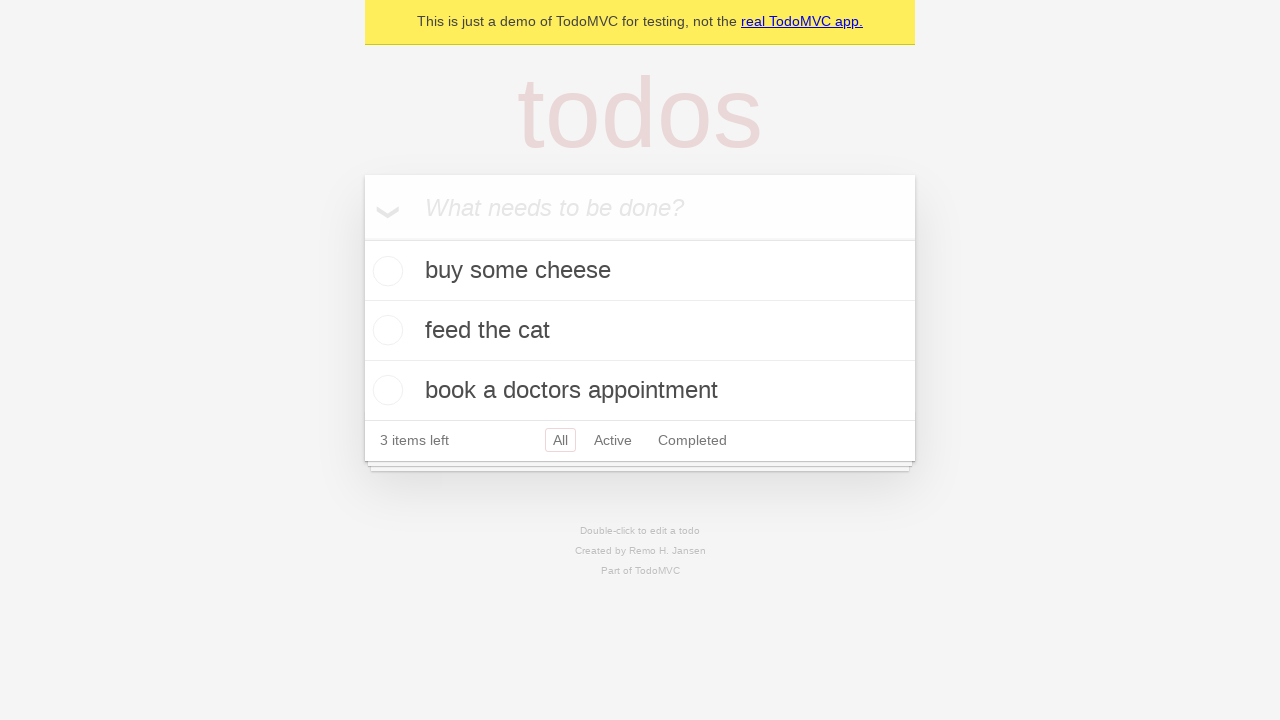

Waited for all 3 todo items to appear
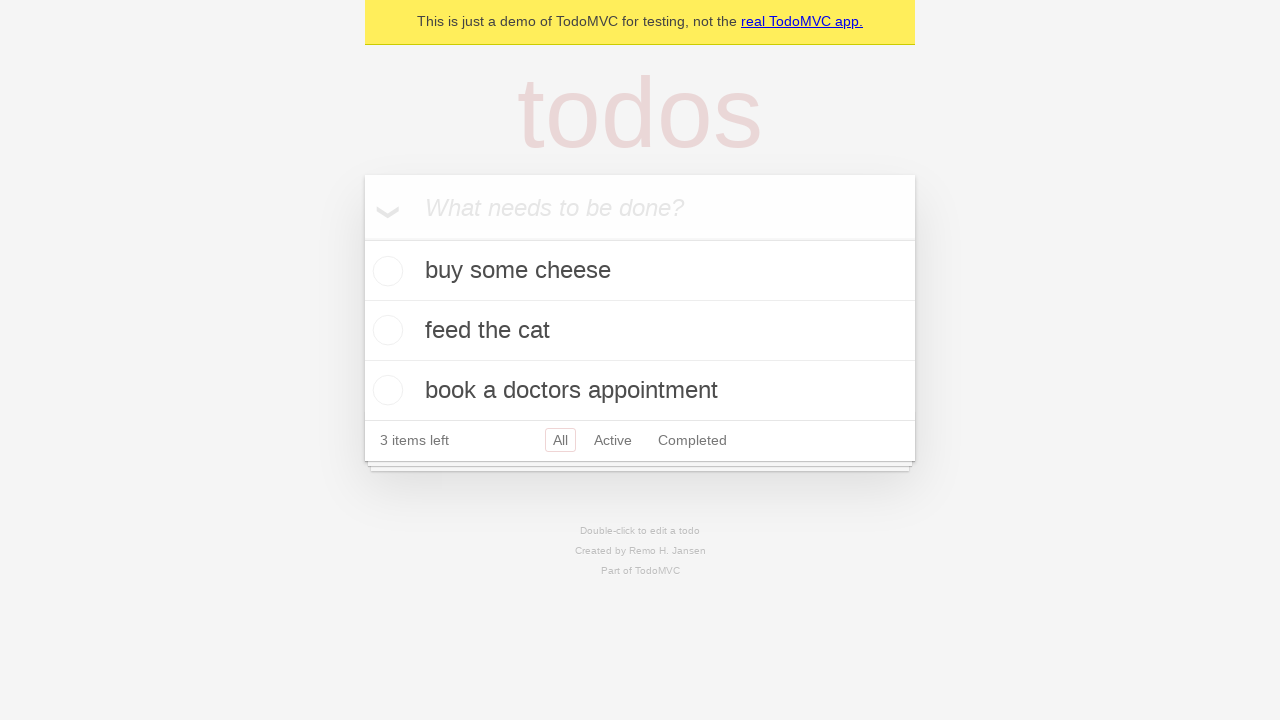

Marked second todo item as completed by checking its checkbox at (385, 330) on internal:testid=[data-testid="todo-item"s] >> nth=1 >> internal:role=checkbox
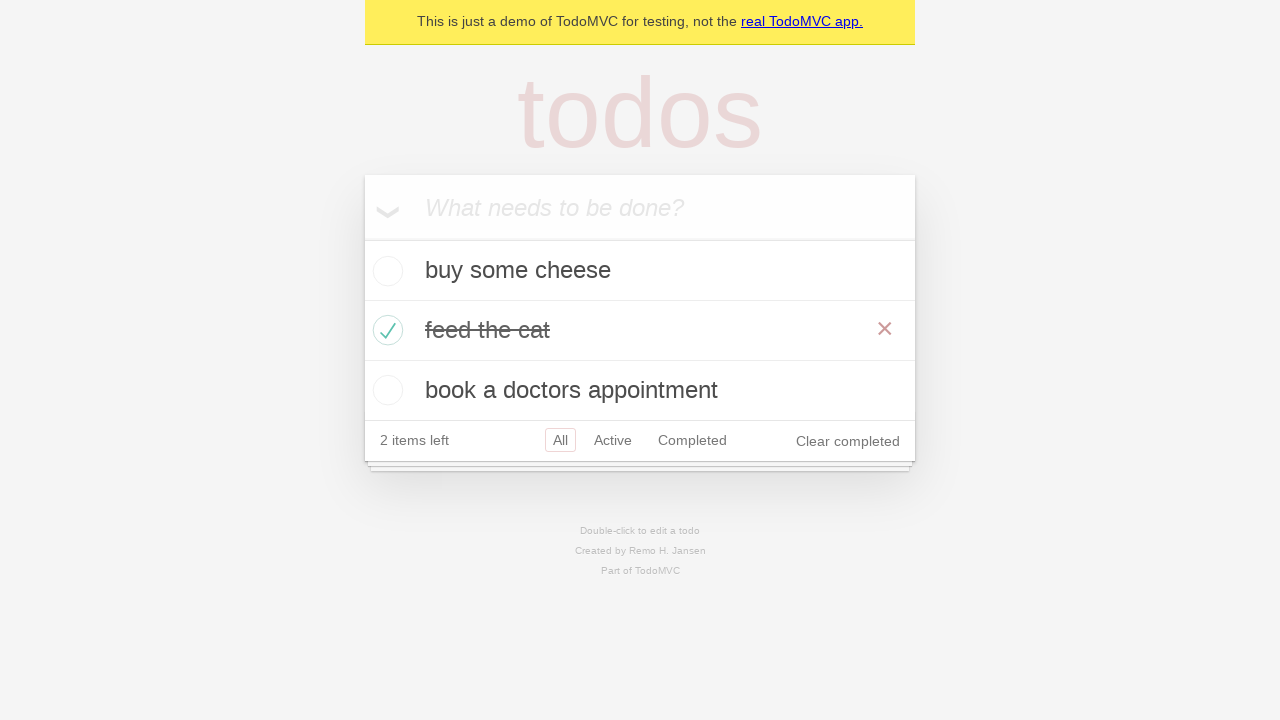

Clicked 'Clear completed' button to remove completed items at (848, 441) on internal:role=button[name="Clear completed"i]
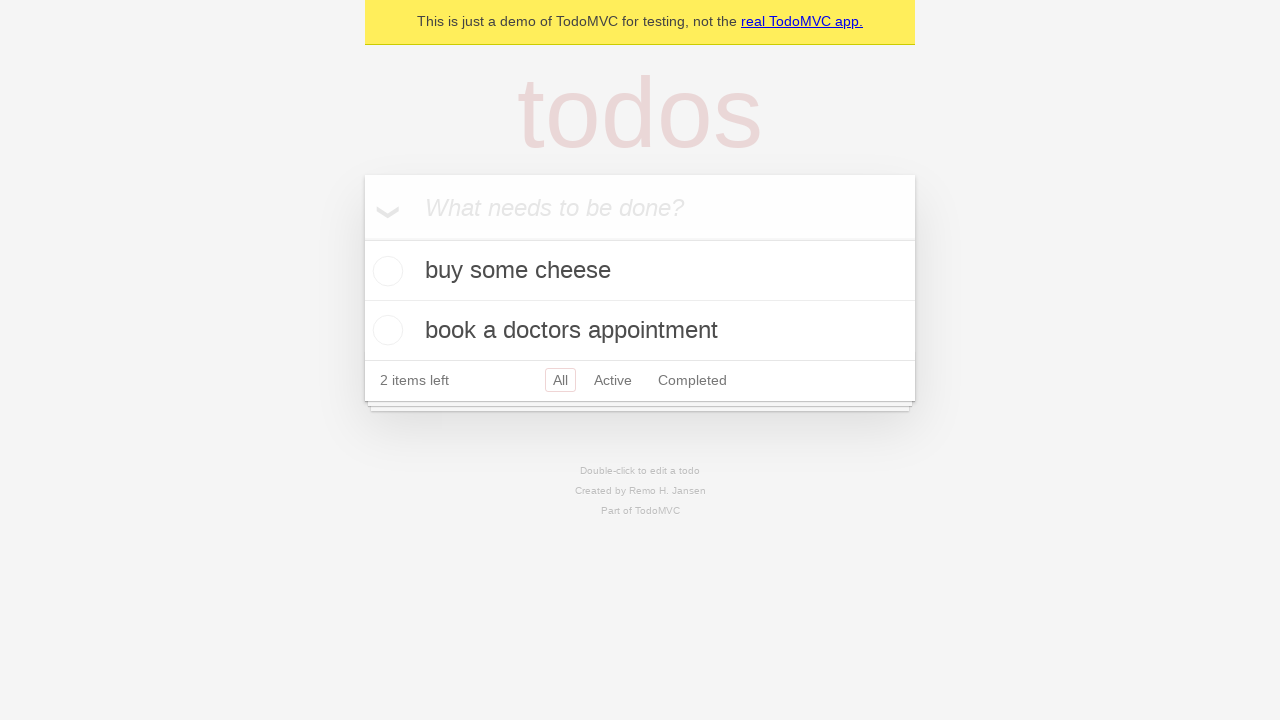

Waited for completed item to be removed from the list
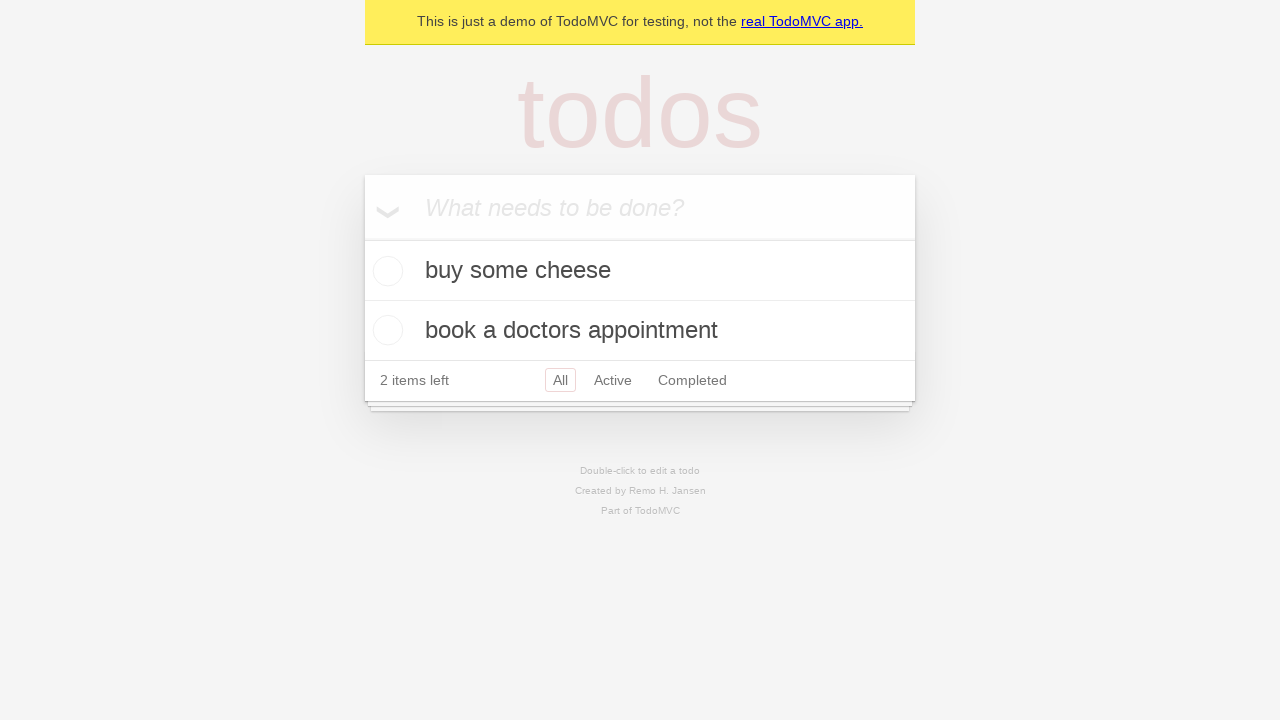

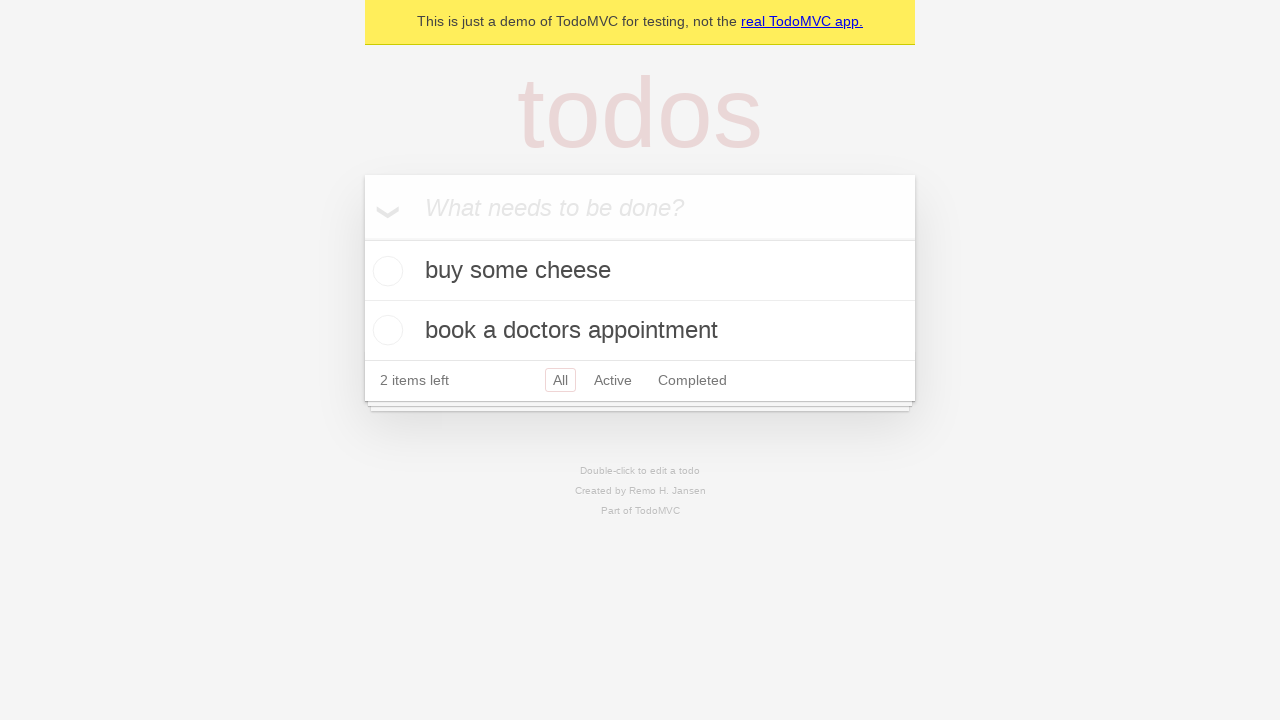